Tests drag and drop using click-and-hold approach by holding the source element and moving it to the target element within an iframe

Starting URL: https://jqueryui.com/droppable/

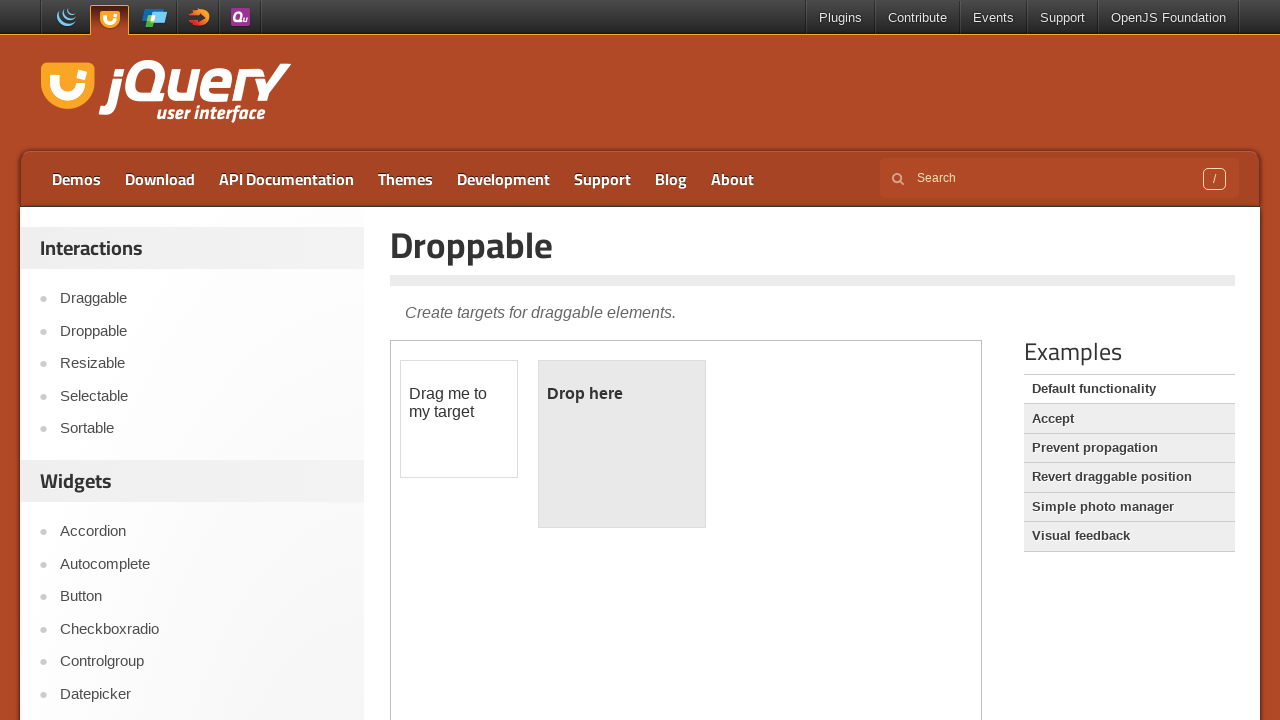

Located the iframe containing drag-drop elements
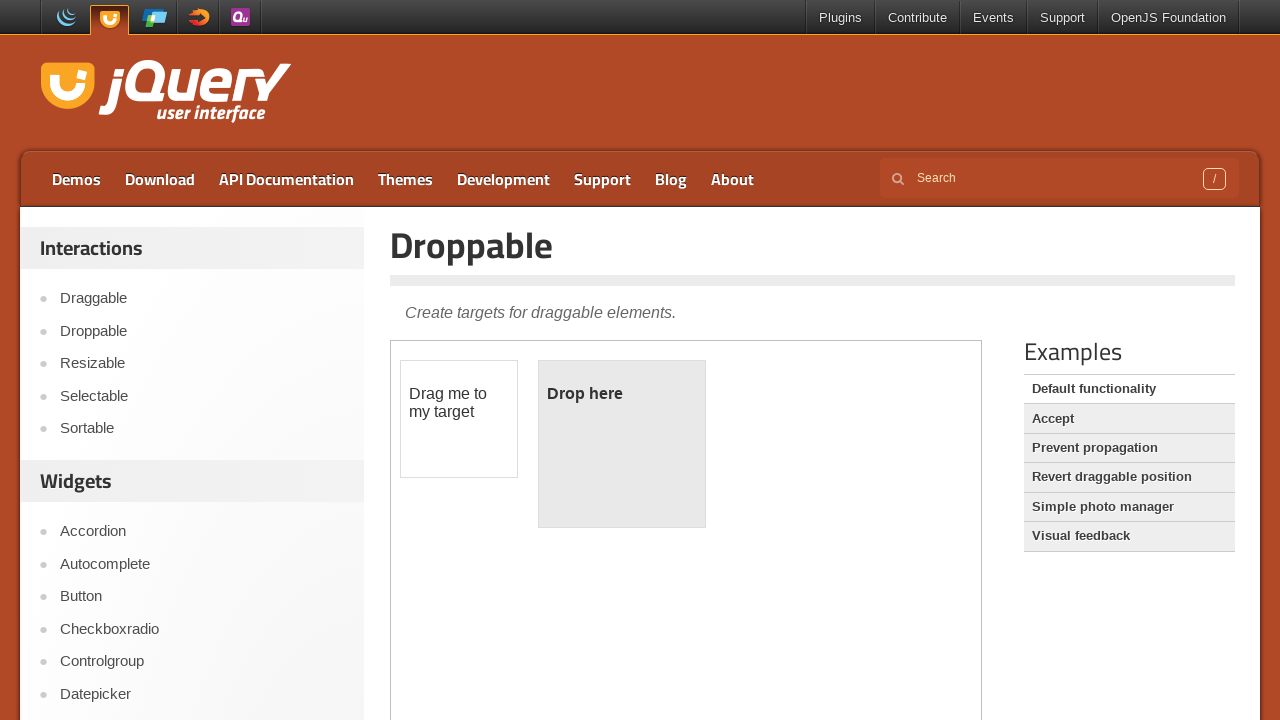

Located the draggable source element
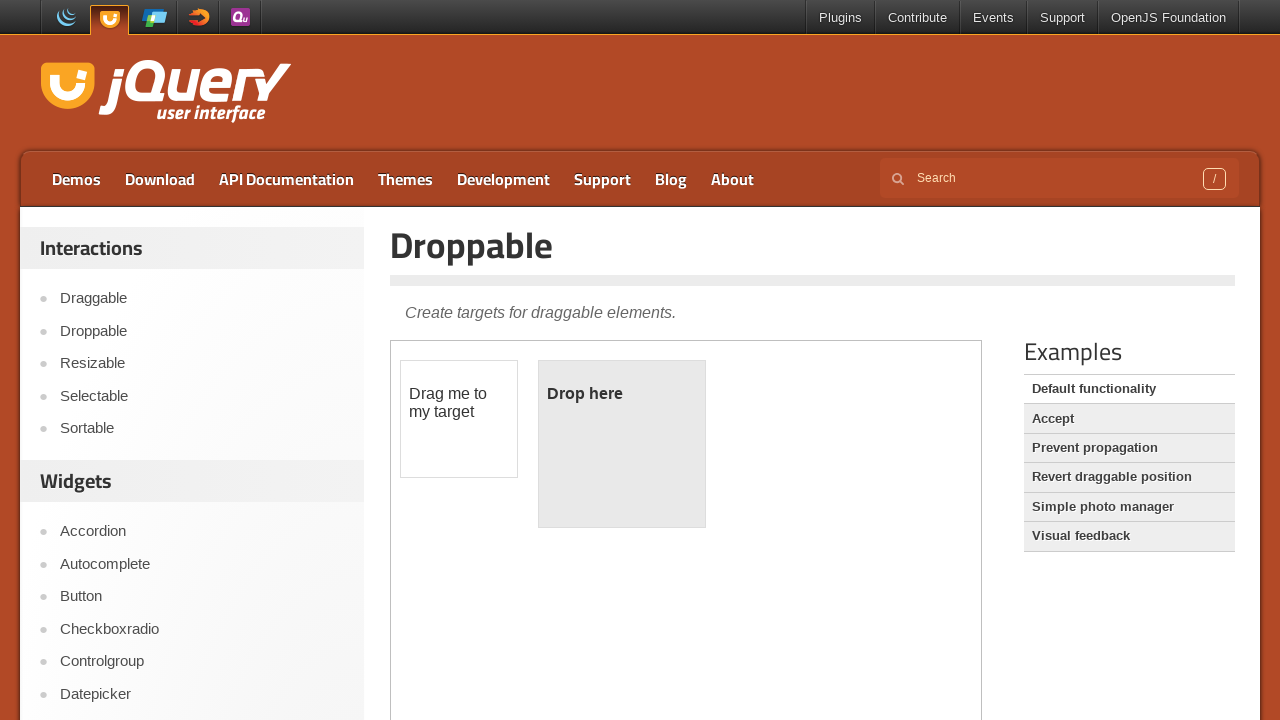

Located the droppable target element
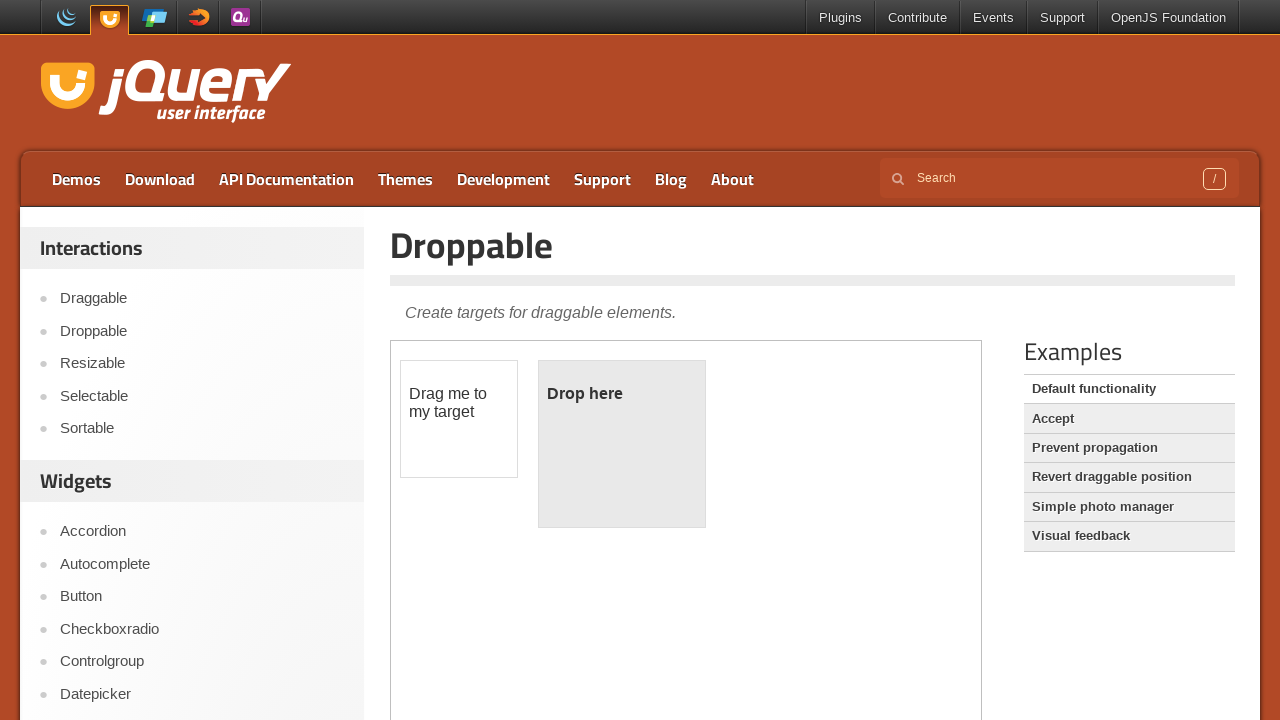

Performed click-and-hold drag operation from draggable to droppable element at (622, 444)
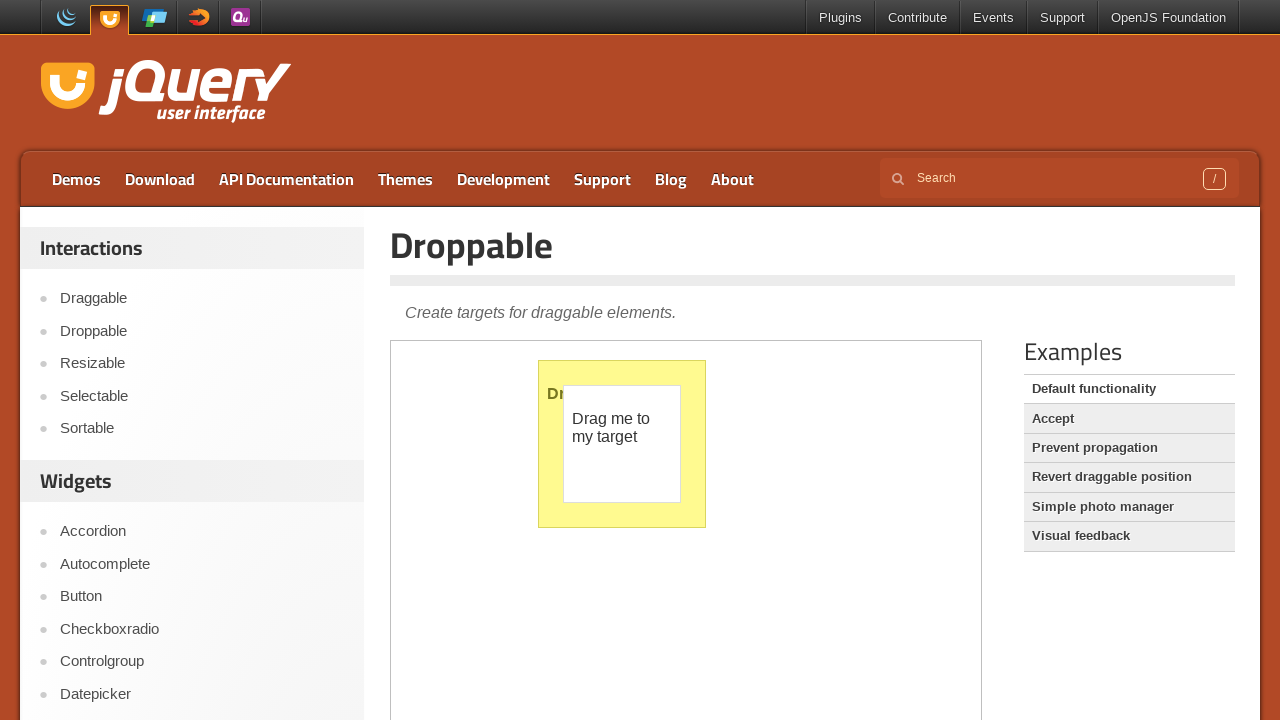

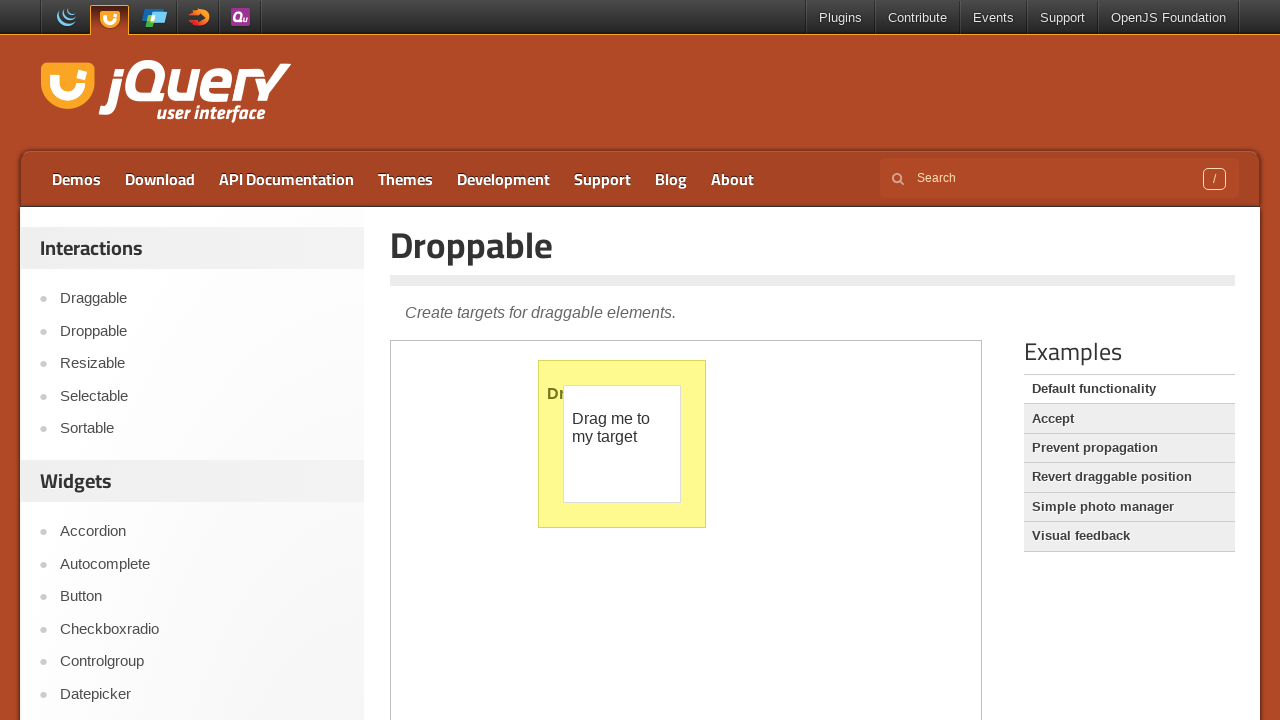